Tests dynamic dropdown/autocomplete functionality by typing a country prefix and selecting from the suggestions.

Starting URL: https://codenboxautomationlab.com/practice/

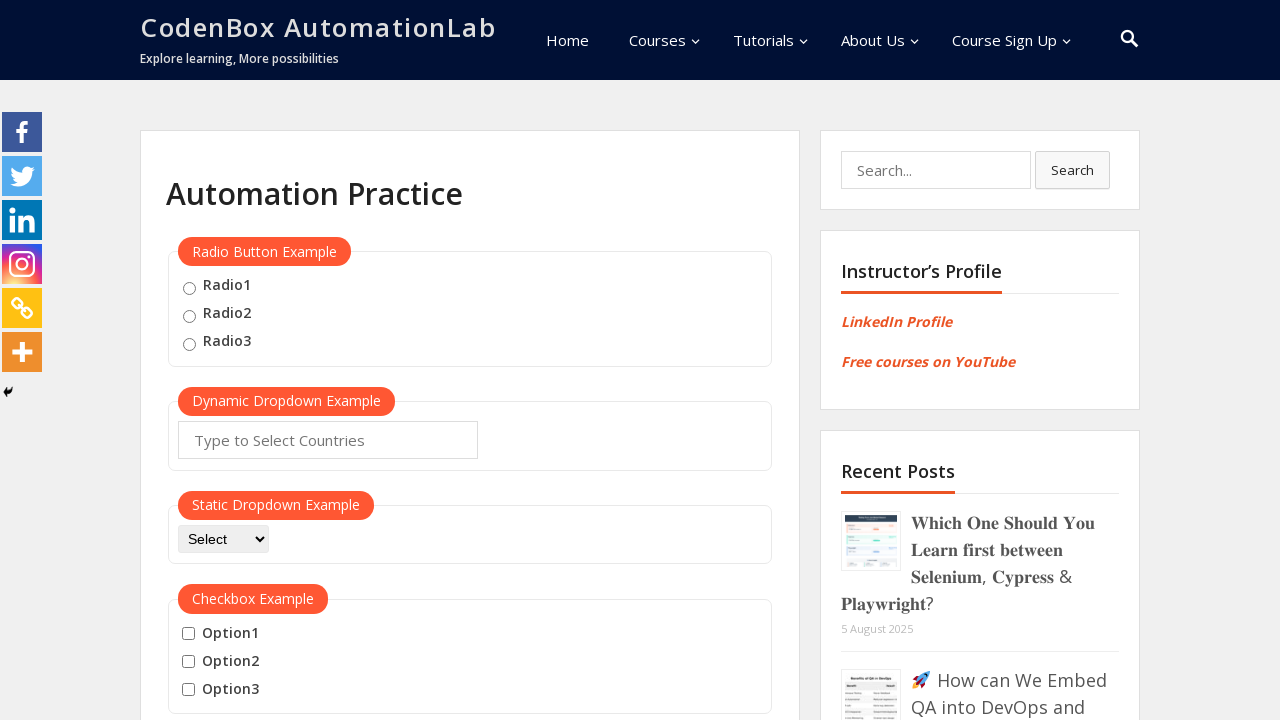

Filled autocomplete field with country prefix 'Au' on #autocomplete
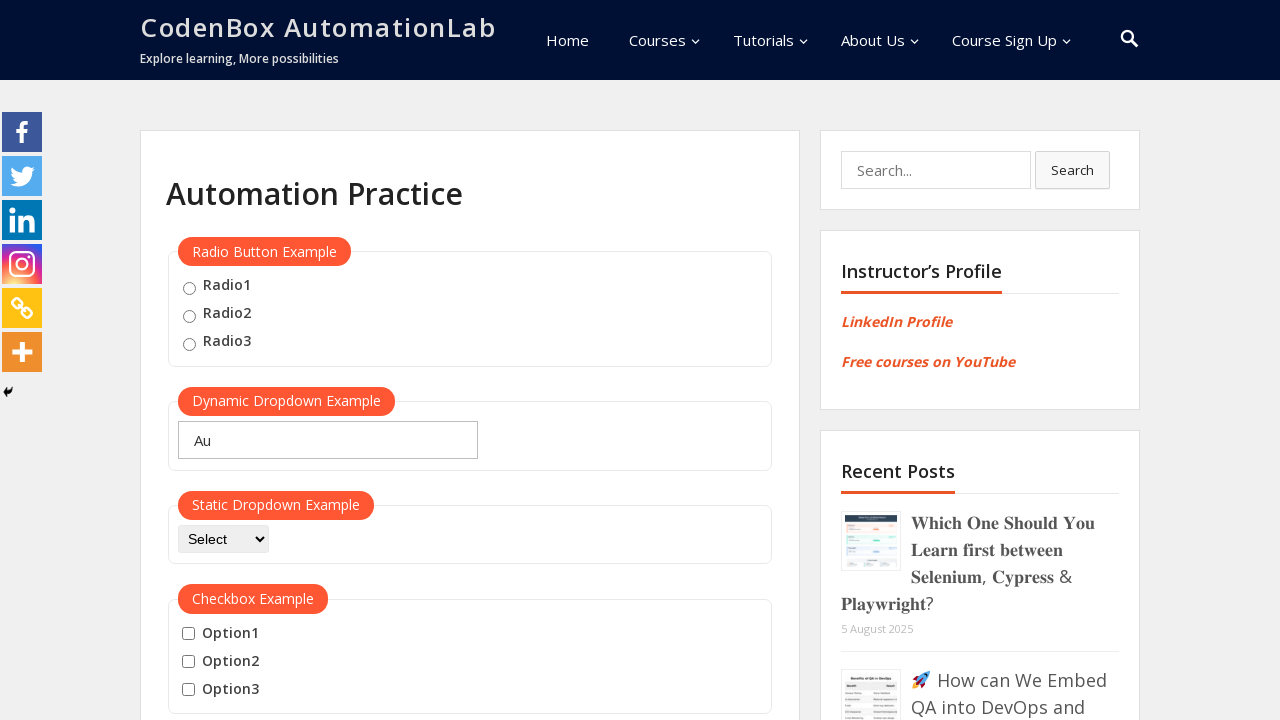

Waited 2 seconds for autocomplete suggestions to appear
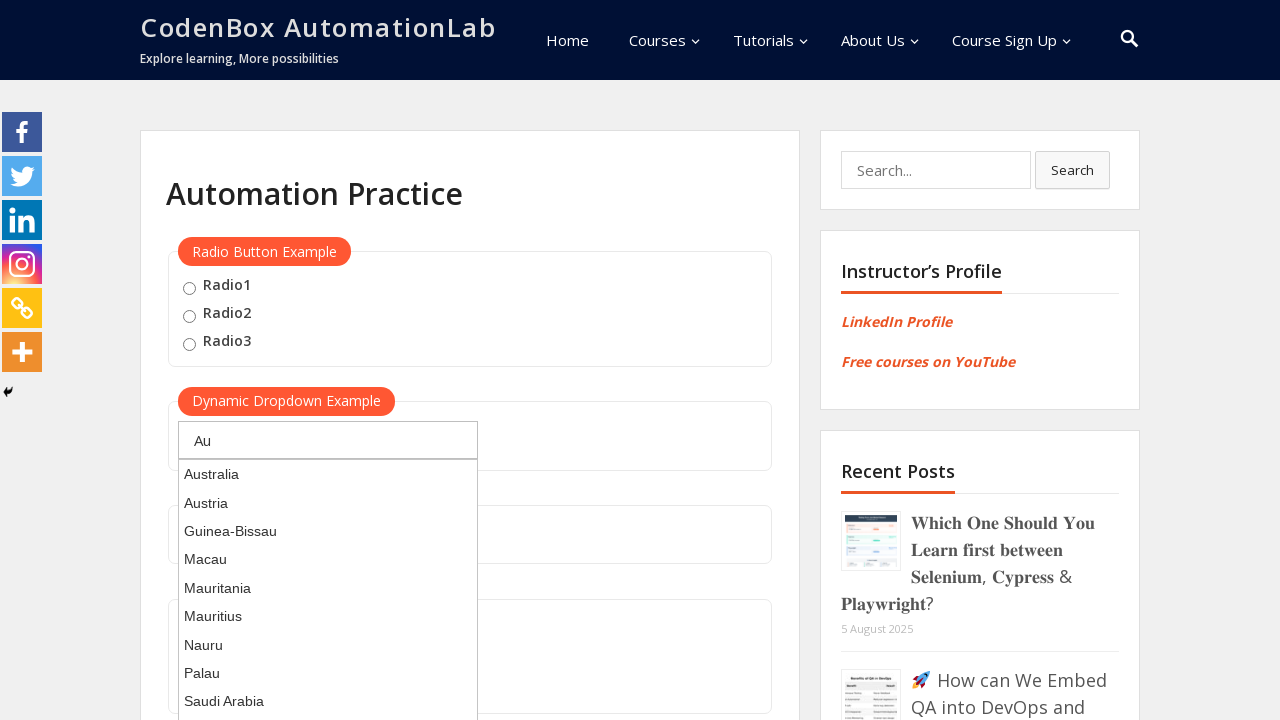

Pressed ArrowDown to highlight first suggestion on #autocomplete
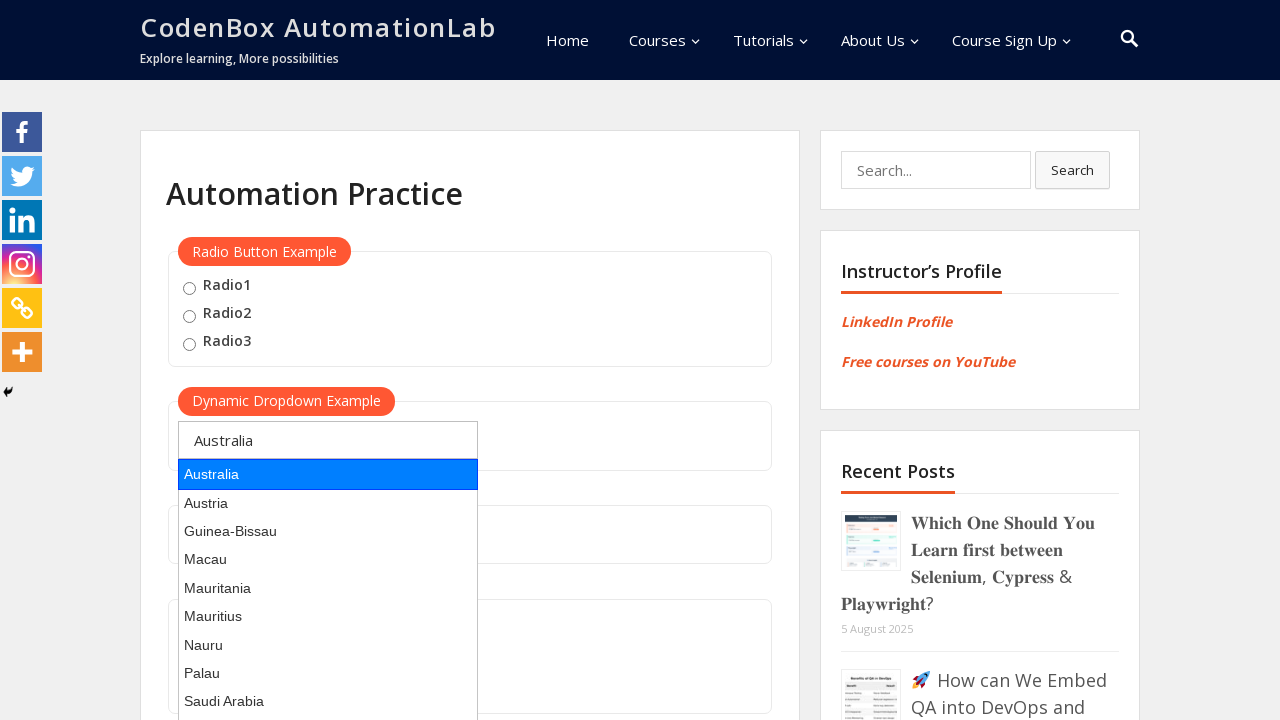

Pressed Enter to select the highlighted country suggestion on #autocomplete
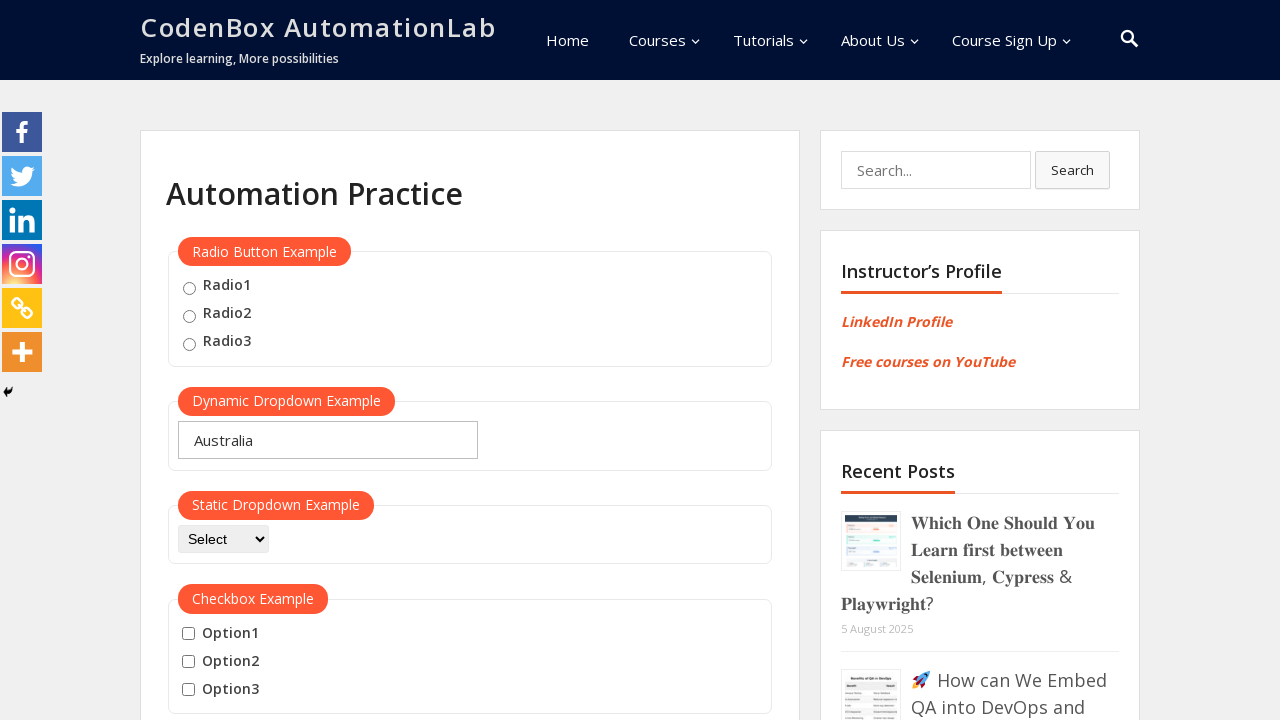

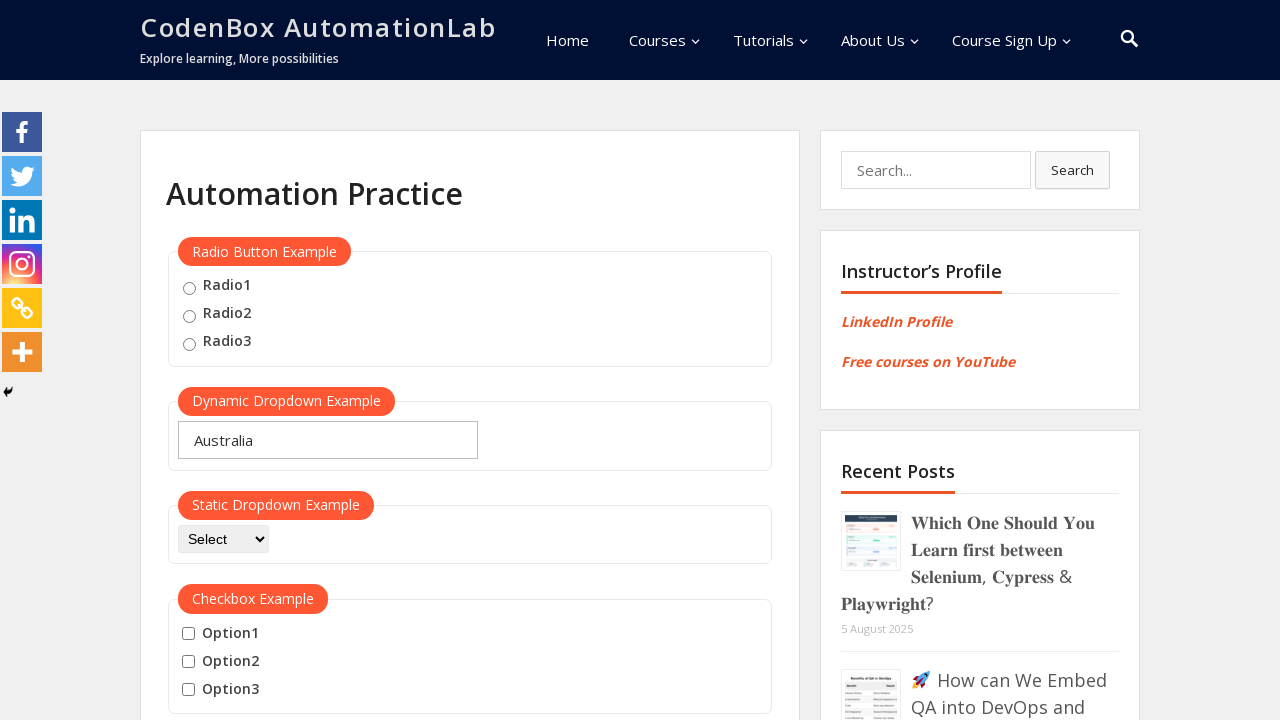